Tests the Add/Remove Elements functionality by clicking the Add Element button, verifying the Delete button appears, clicking Delete, and verifying the page heading is still visible

Starting URL: https://the-internet.herokuapp.com/add_remove_elements/

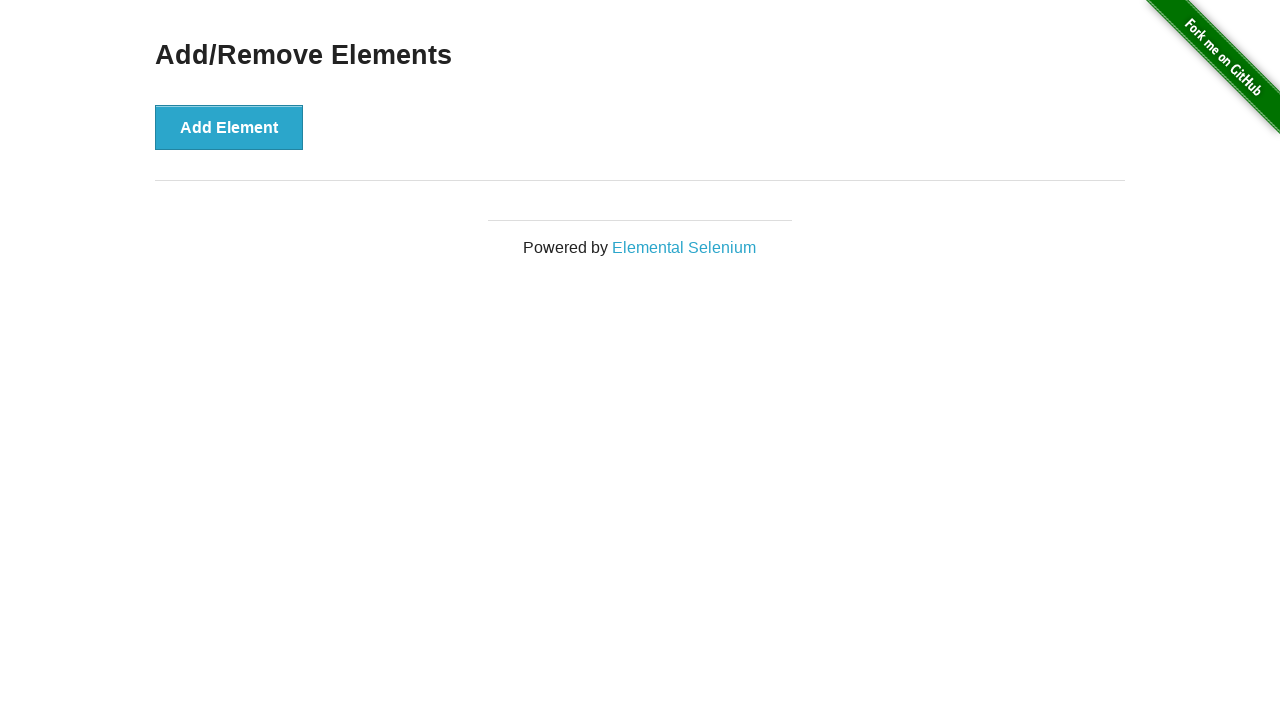

Clicked the 'Add Element' button at (229, 127) on xpath=//*[text()='Add Element']
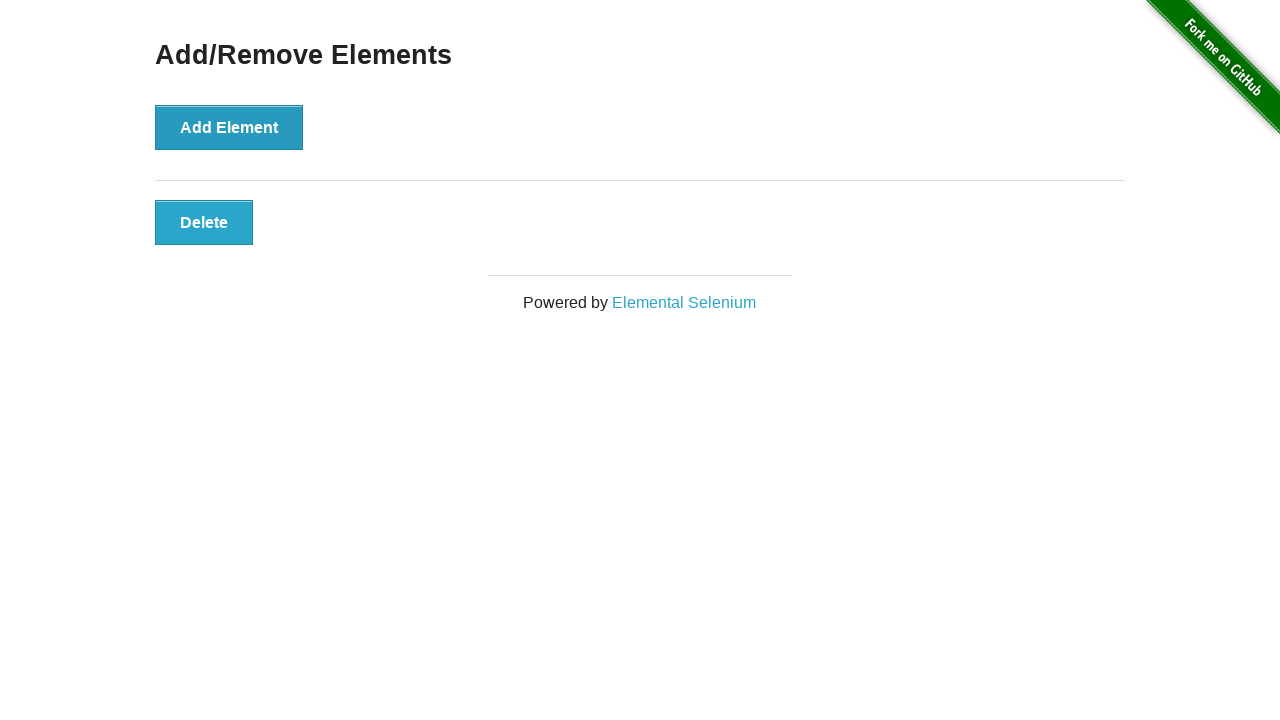

Delete button appeared after adding element
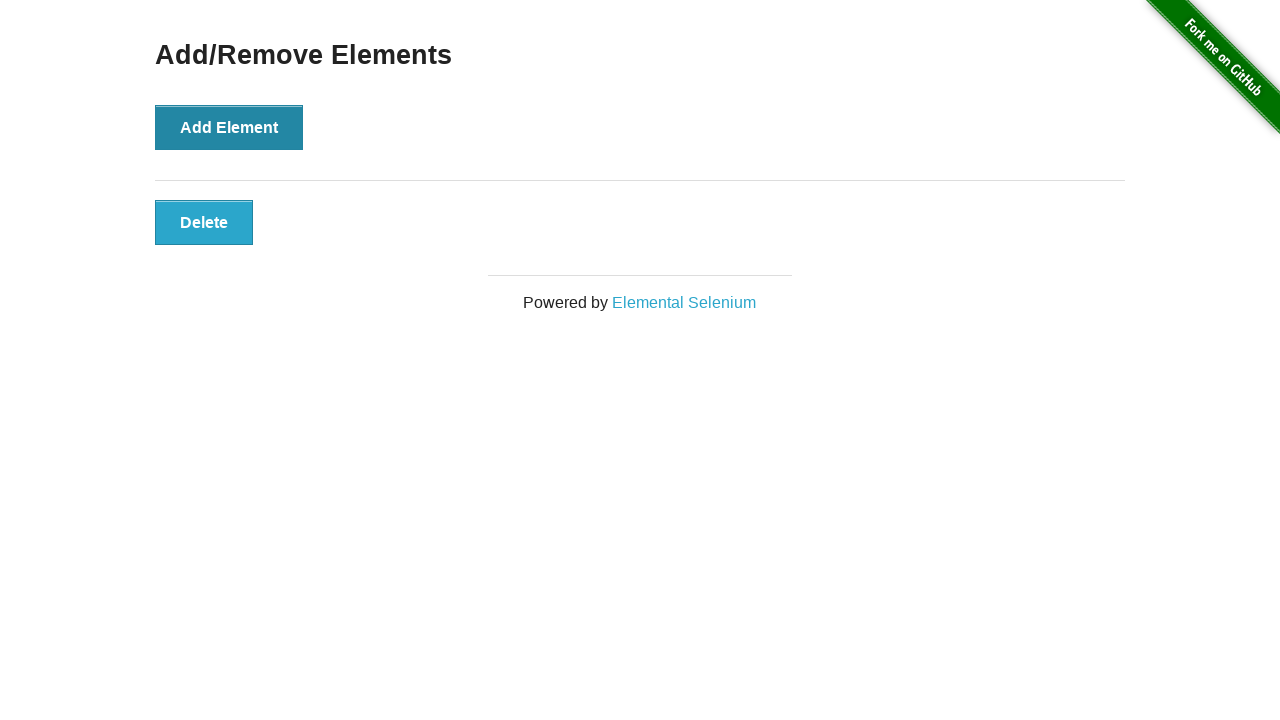

Clicked the Delete button at (204, 222) on xpath=//*[@onclick='deleteElement()']
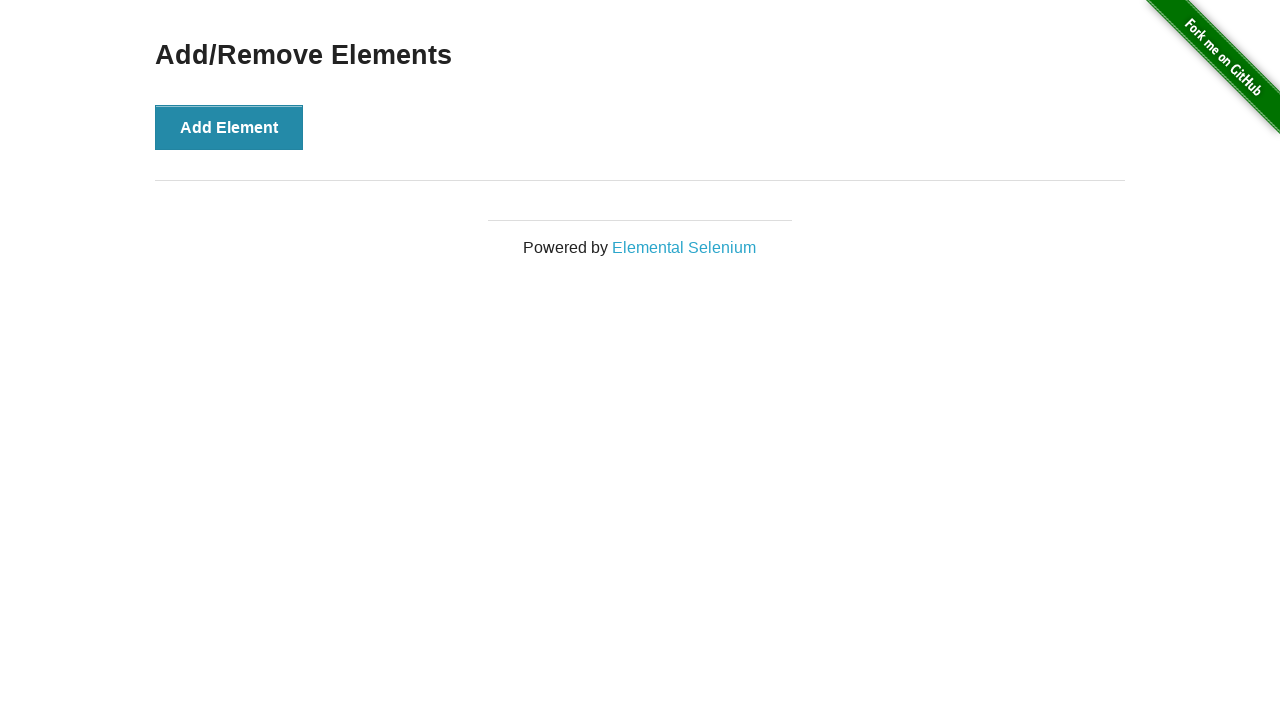

Verified the 'Add/Remove Elements' heading is still visible
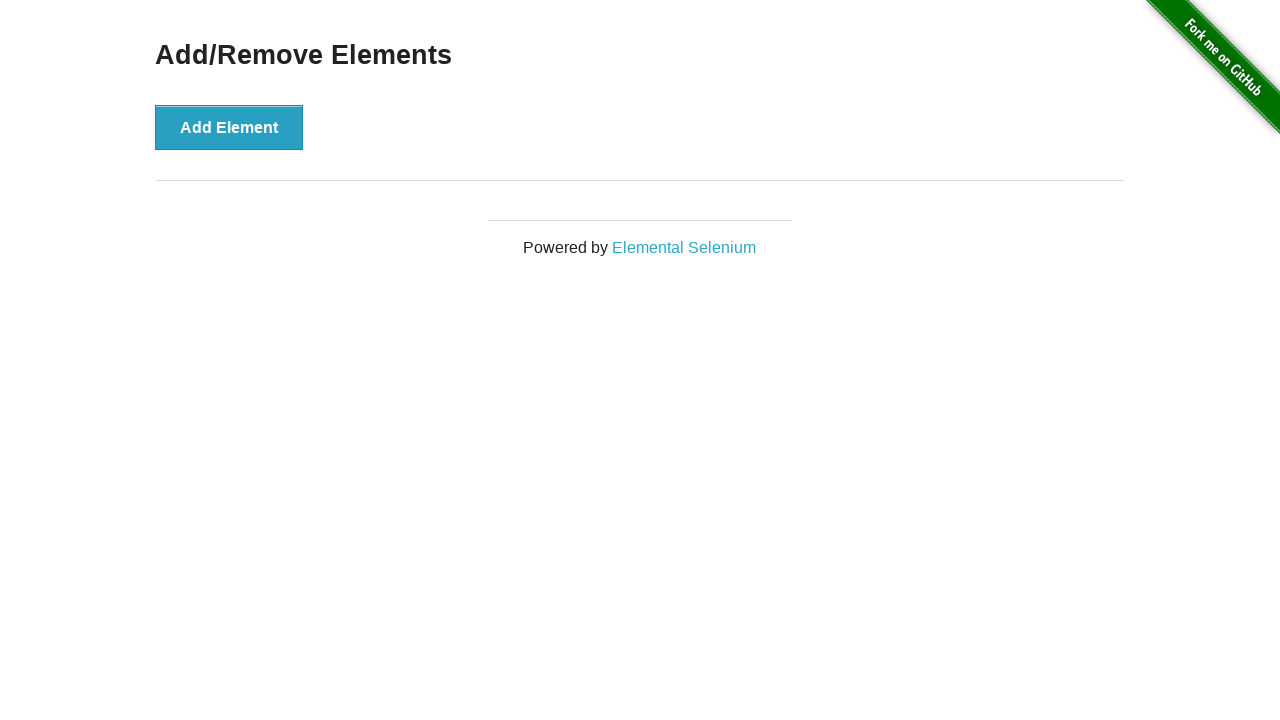

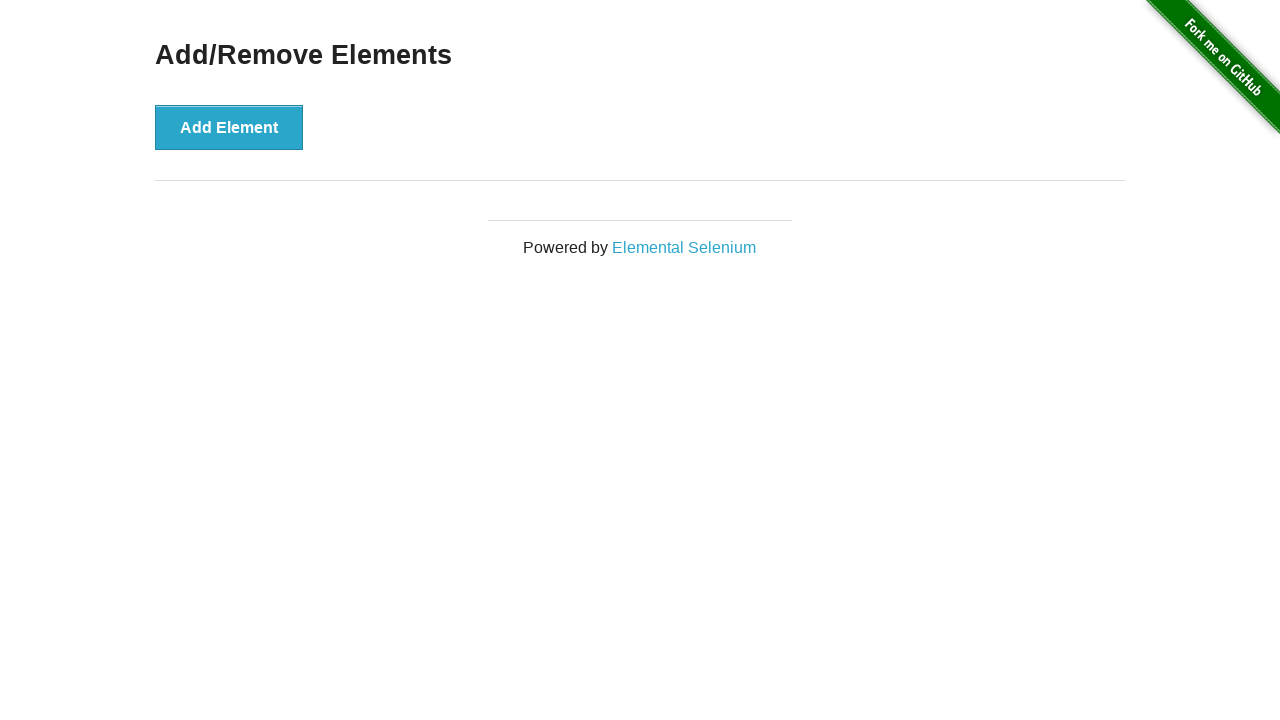